Tests the product review functionality for non-logged-in users by navigating to a product page, clicking "Add a review", and verifying that a "Login to add a review" button is displayed instead of allowing the review submission.

Starting URL: https://gcakes-fe.vercel.app/

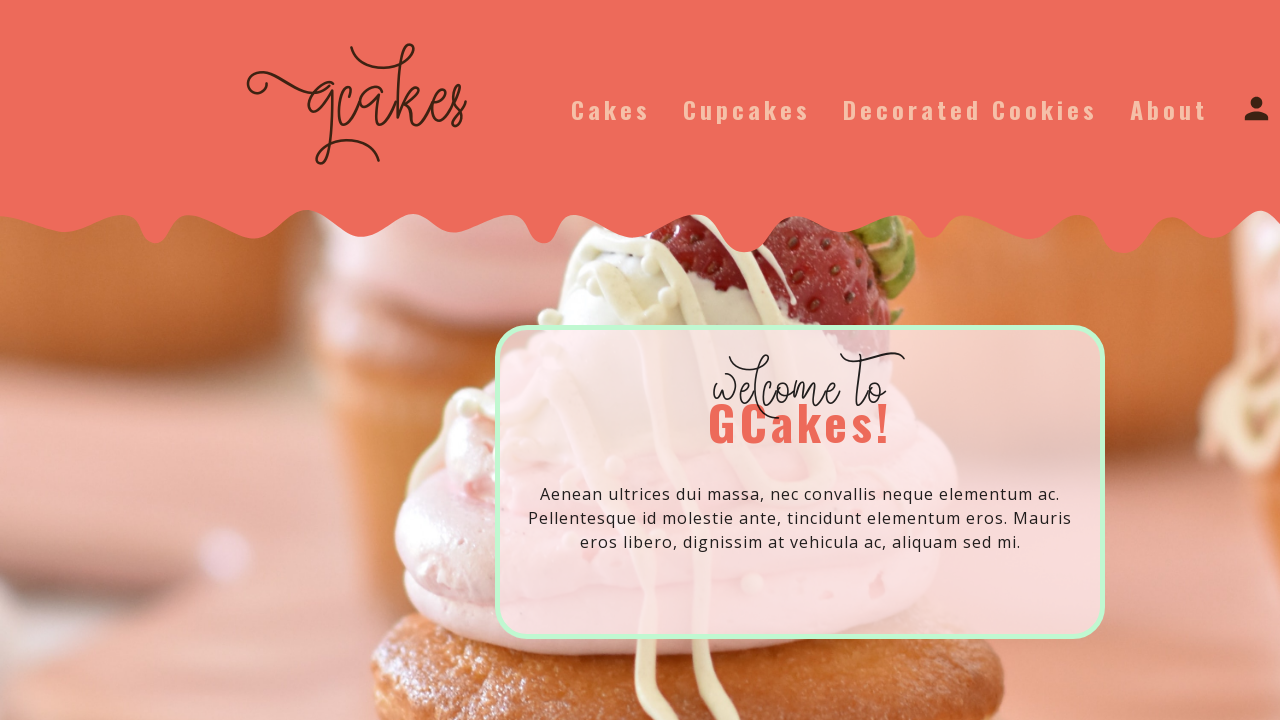

Clicked on Cakes category at (611, 109) on internal:role=link[name="Cakes"s] >> internal:role=button[name="Cakes"i]
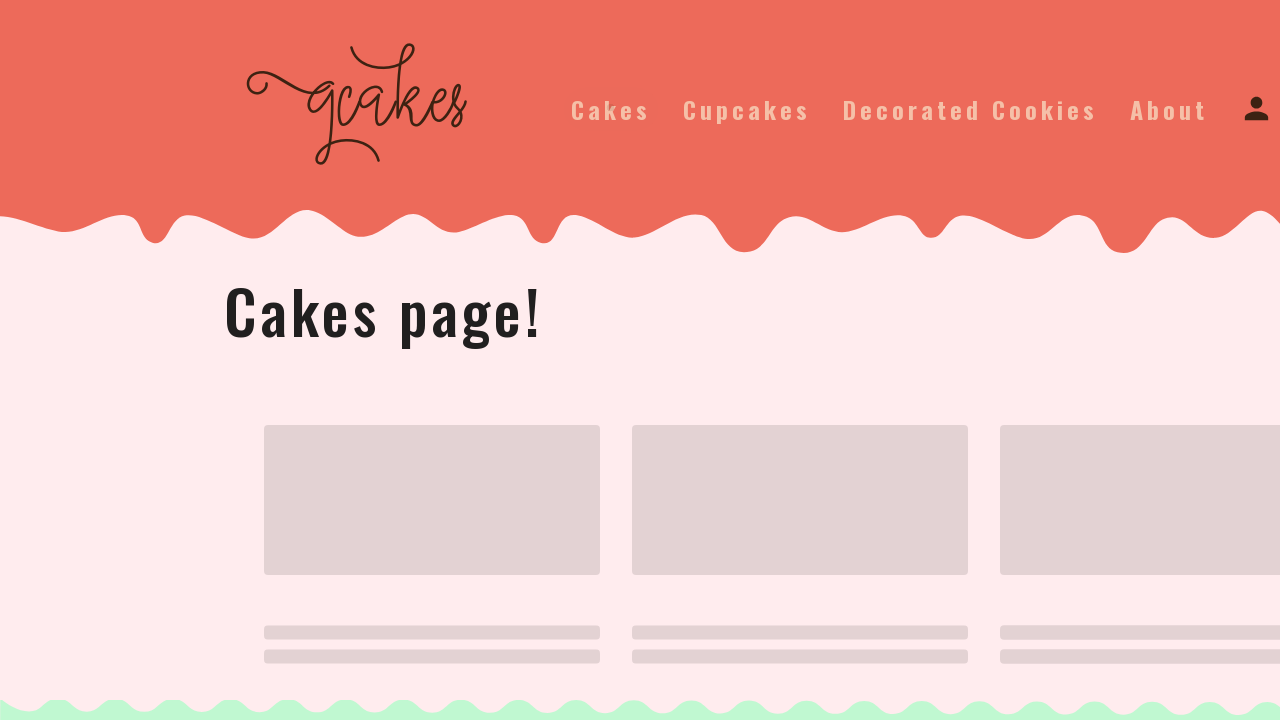

Clicked on Number Cake product at (419, 495) on internal:role=link[name="Number Cake"i]
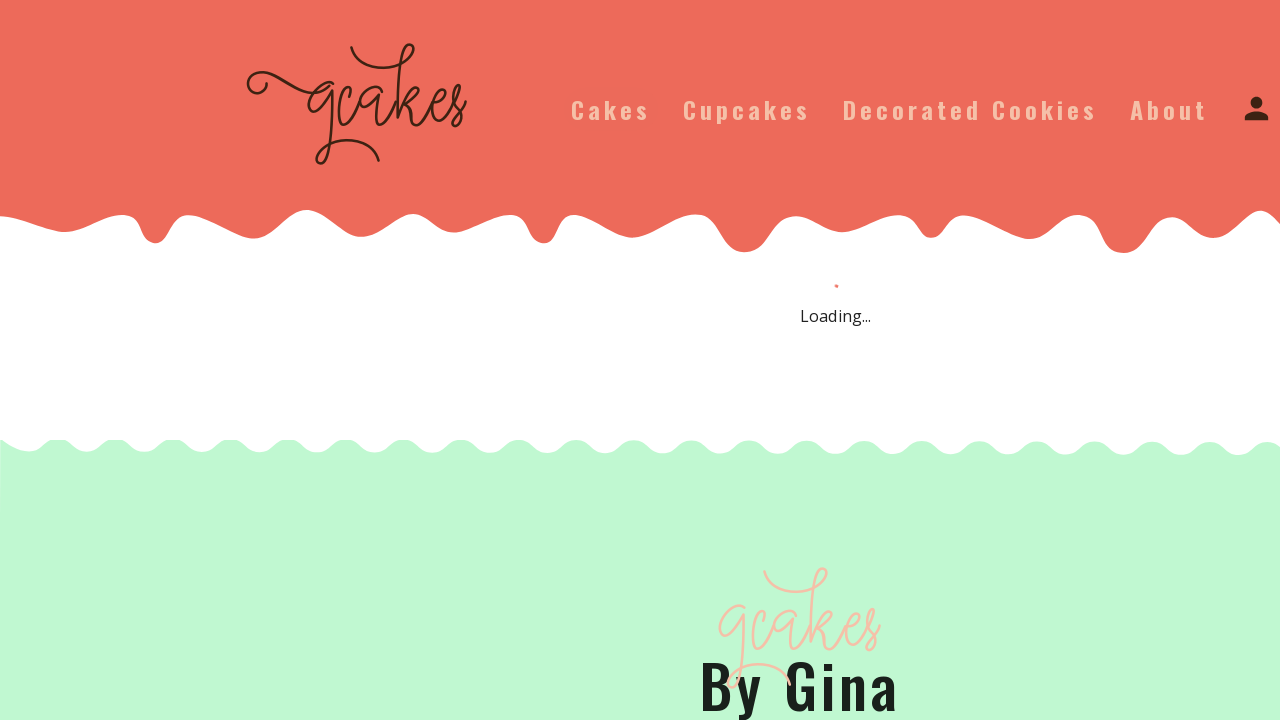

Clicked 'Add a review' button at (892, 361) on internal:role=button[name="Add a review"i]
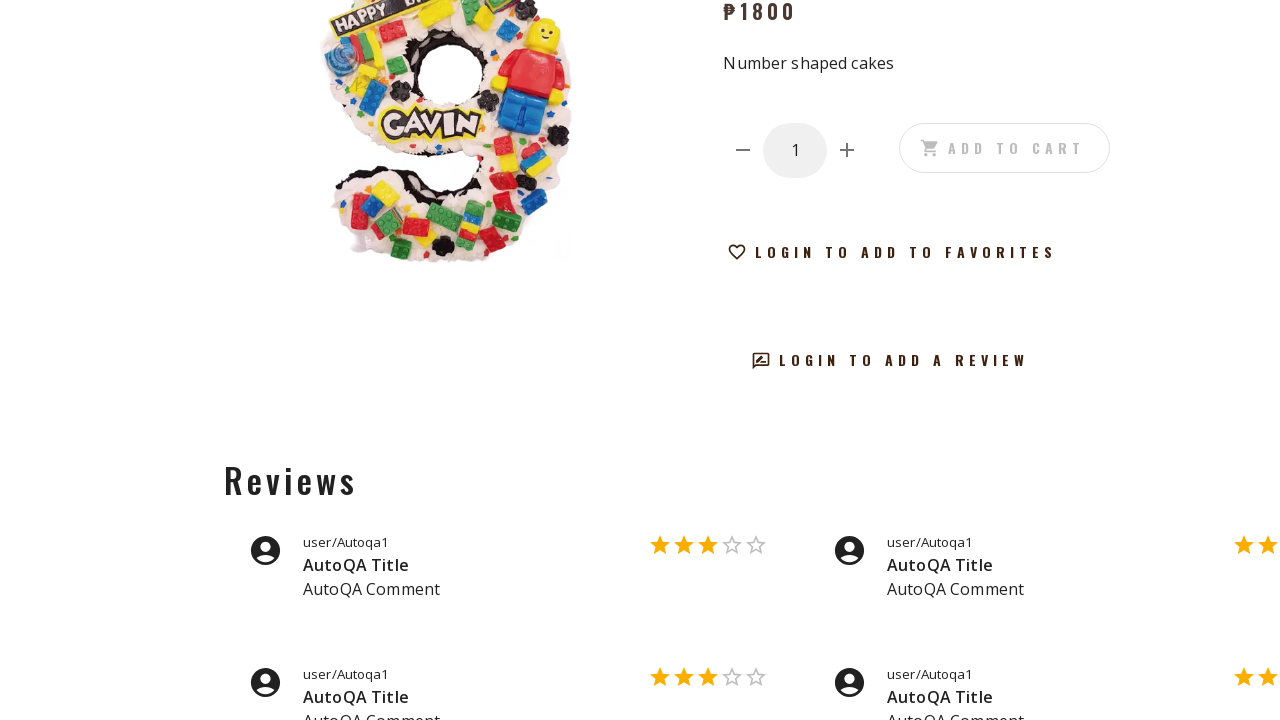

Clicked 'Login to add a review' button at (892, 361) on internal:role=button[name="Login to add a review"i]
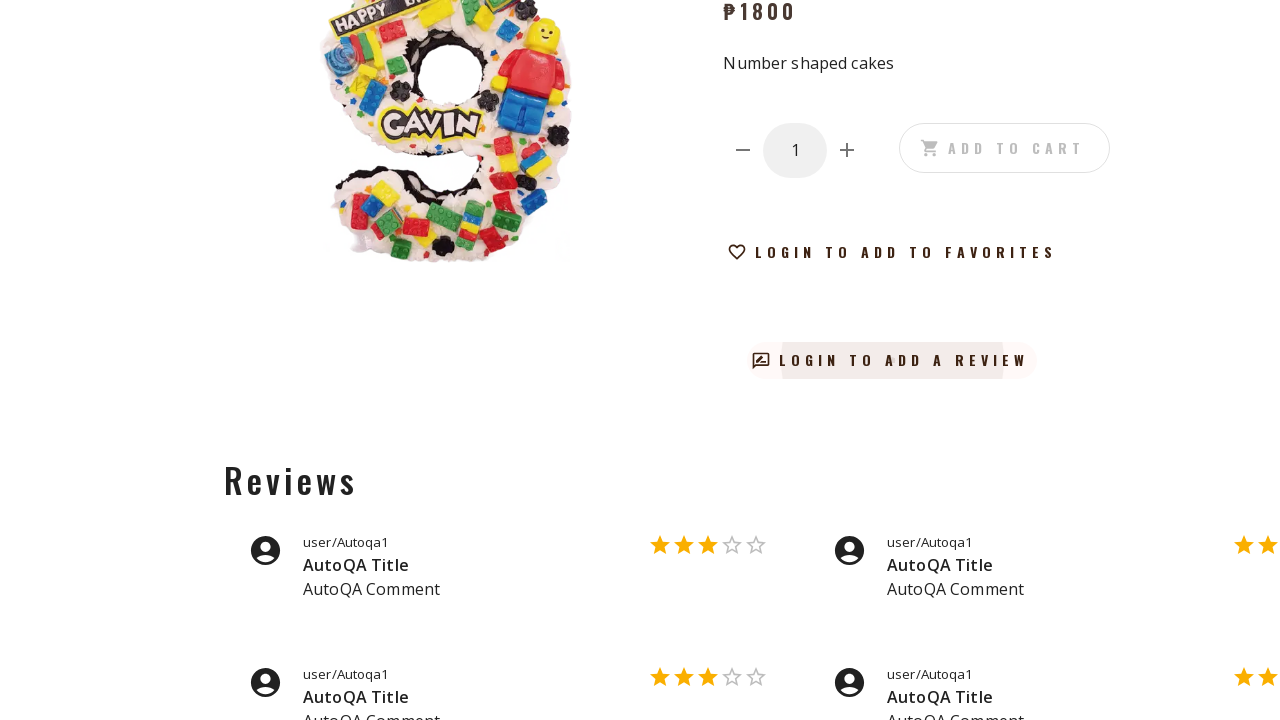

Verified 'Login to add a review' button is visible
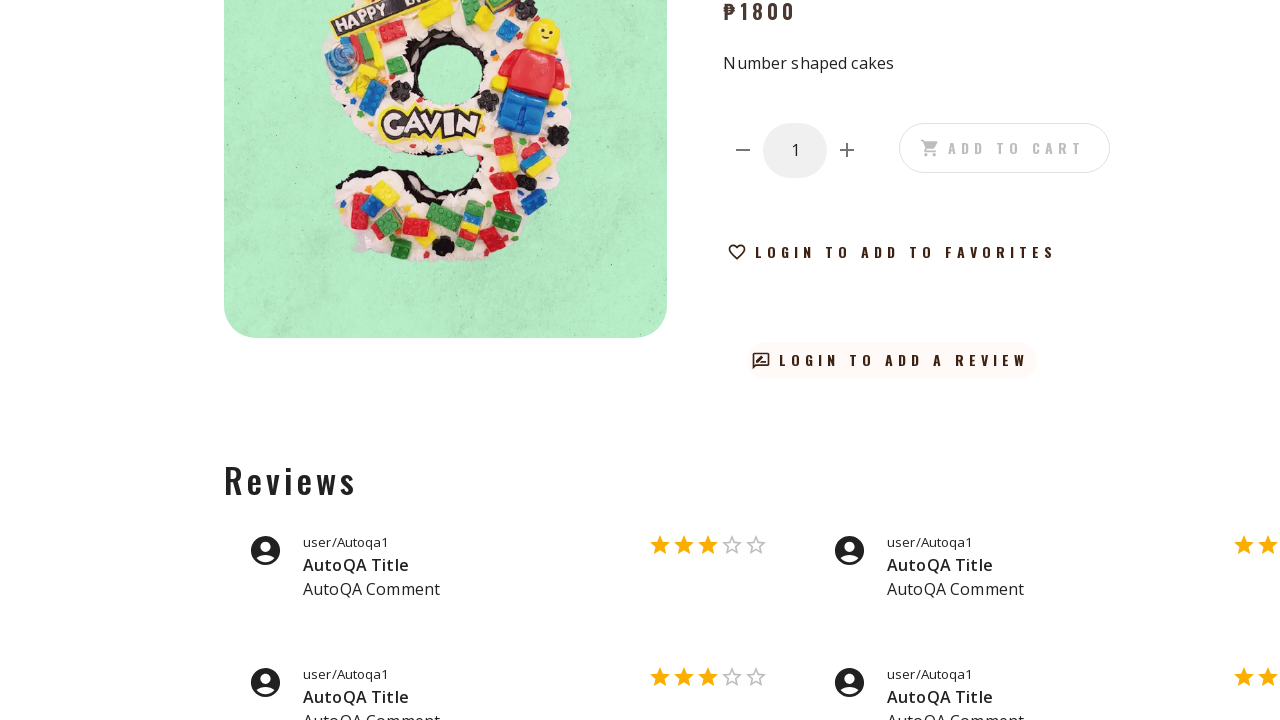

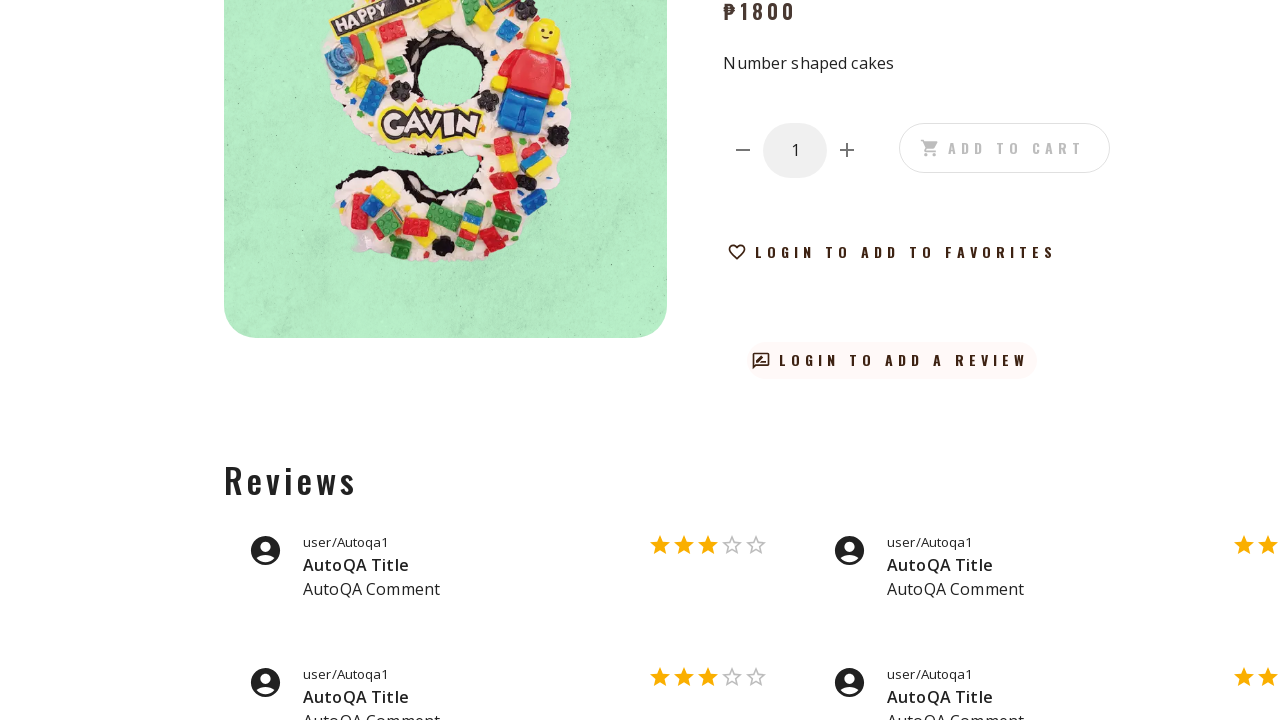